Calculates the sum of two numbers displayed on the page, selects the result from a dropdown menu, and submits the form

Starting URL: http://suninjuly.github.io/selects1.html

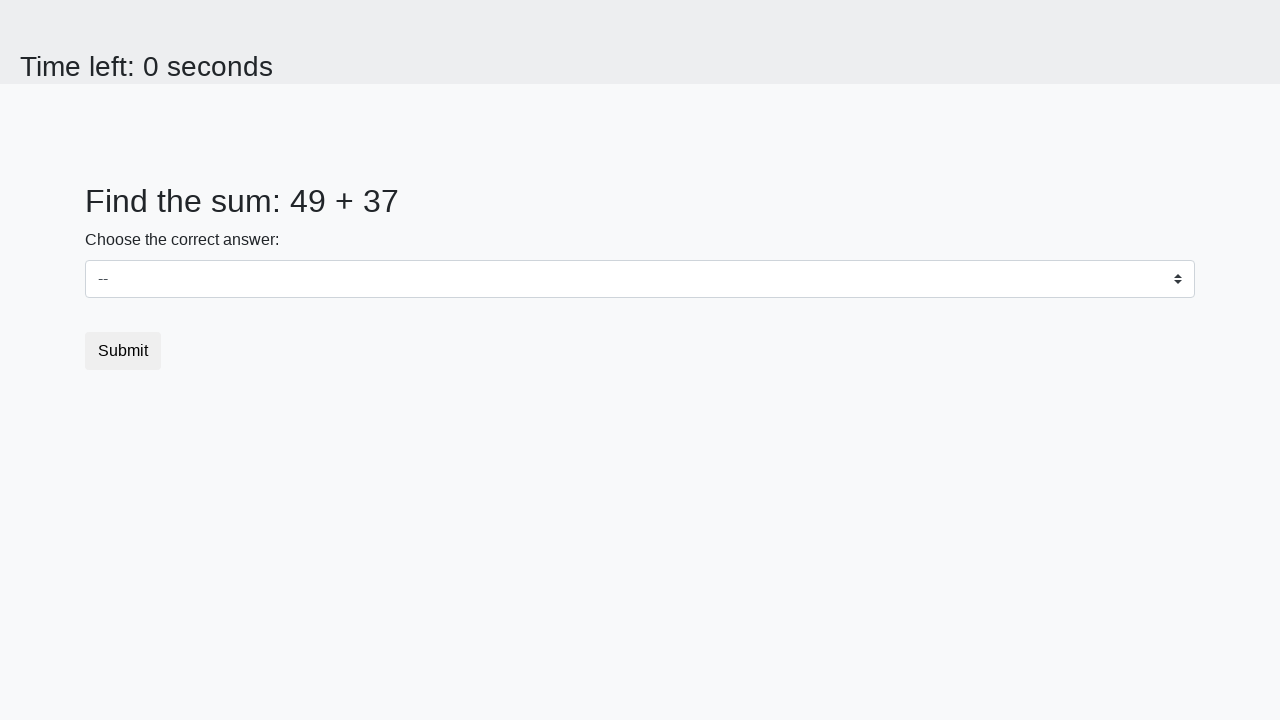

Retrieved first number from #num1 element
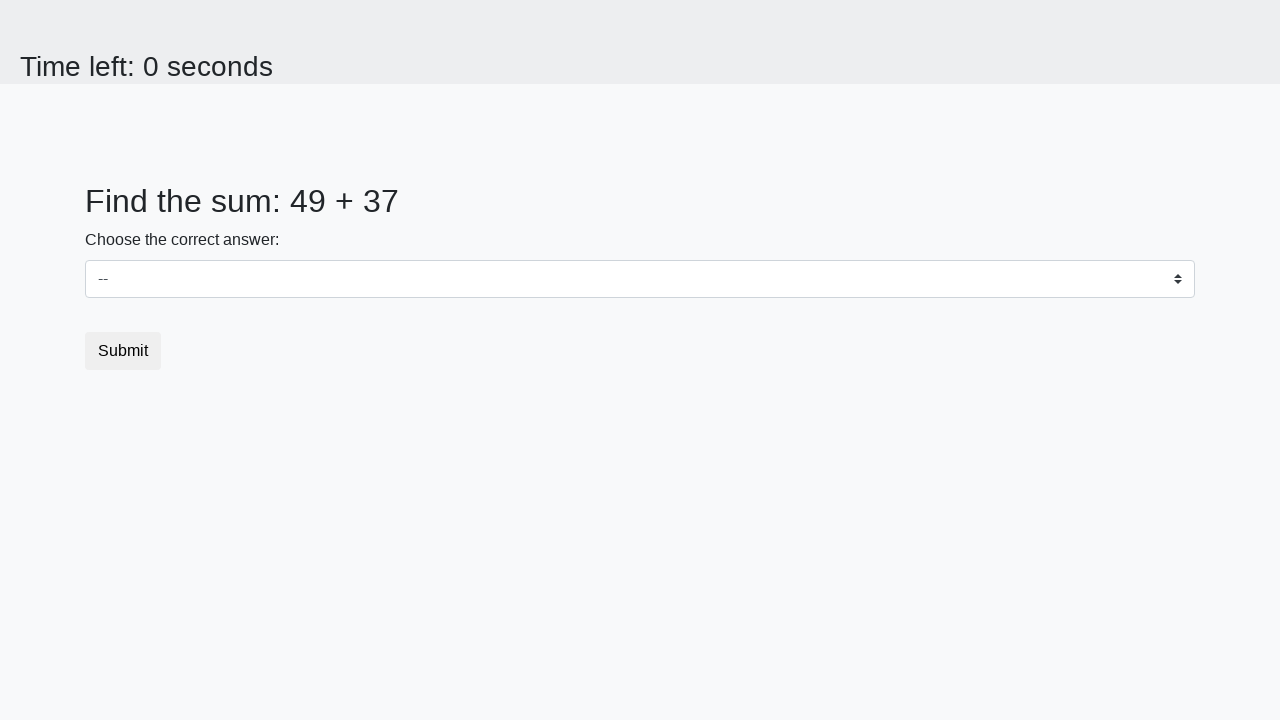

Retrieved second number from #num2 element
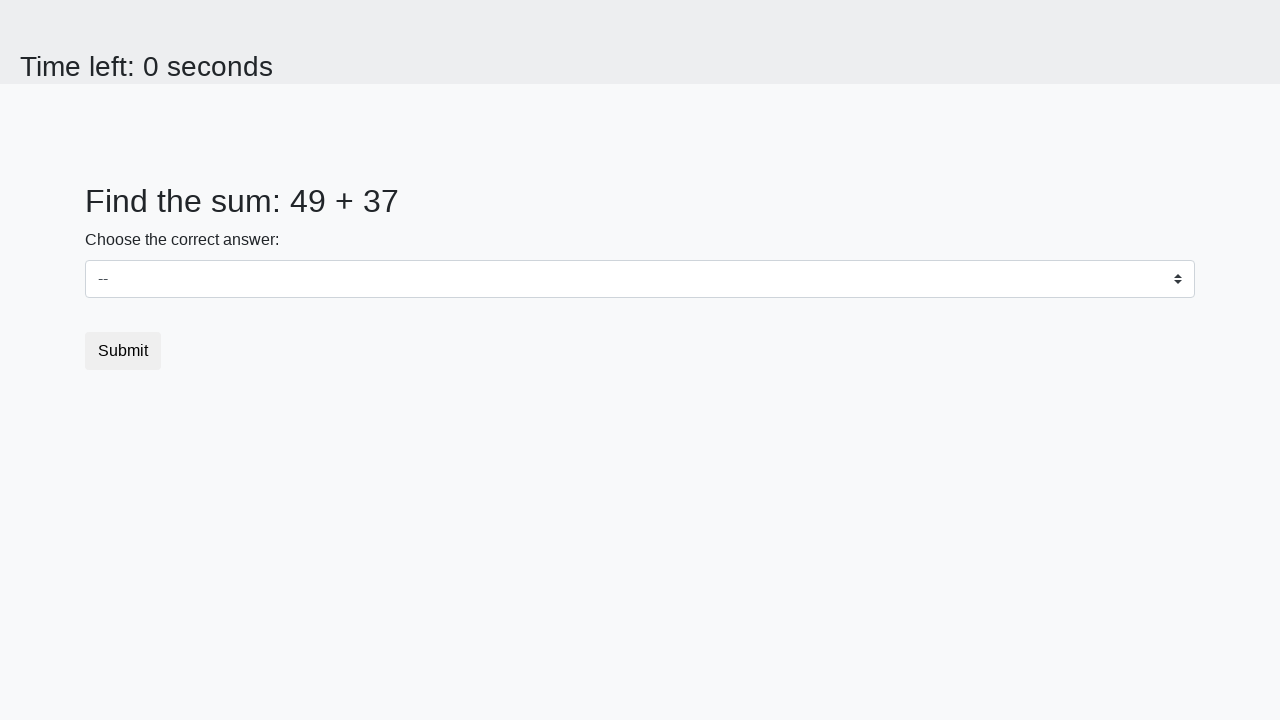

Calculated sum: 49 + 37 = 86
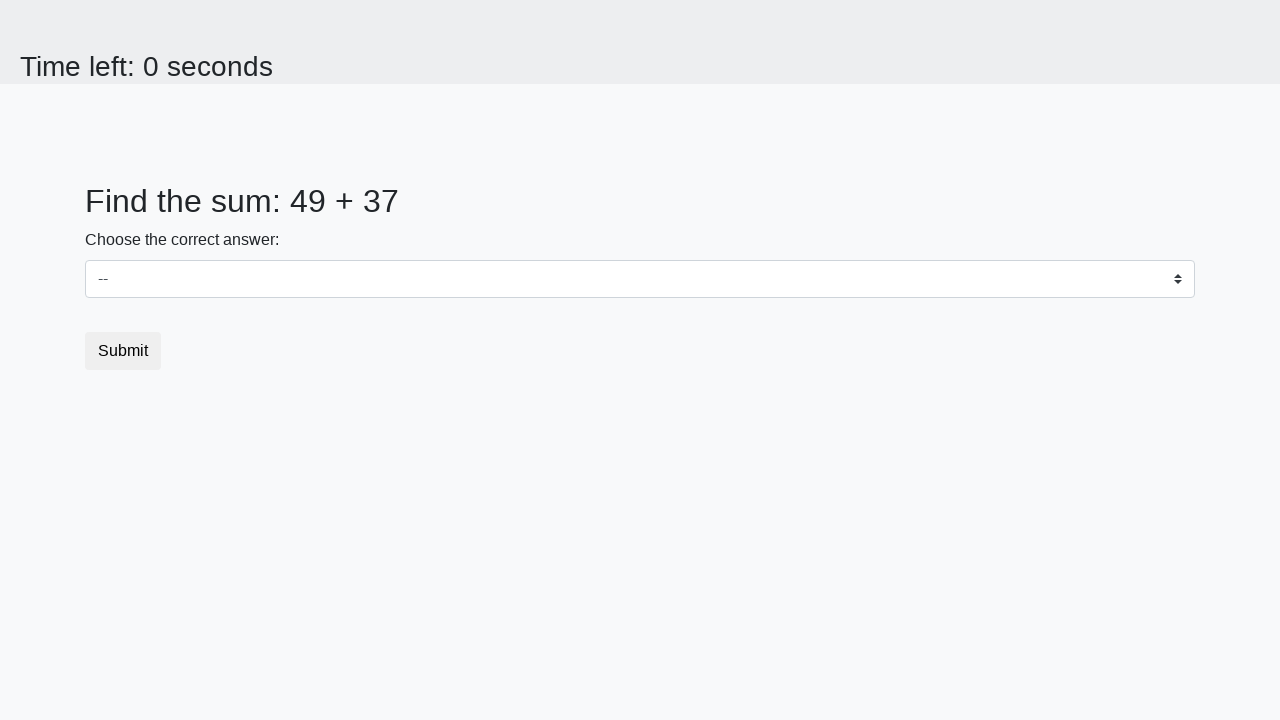

Selected calculated result '86' from dropdown menu on select
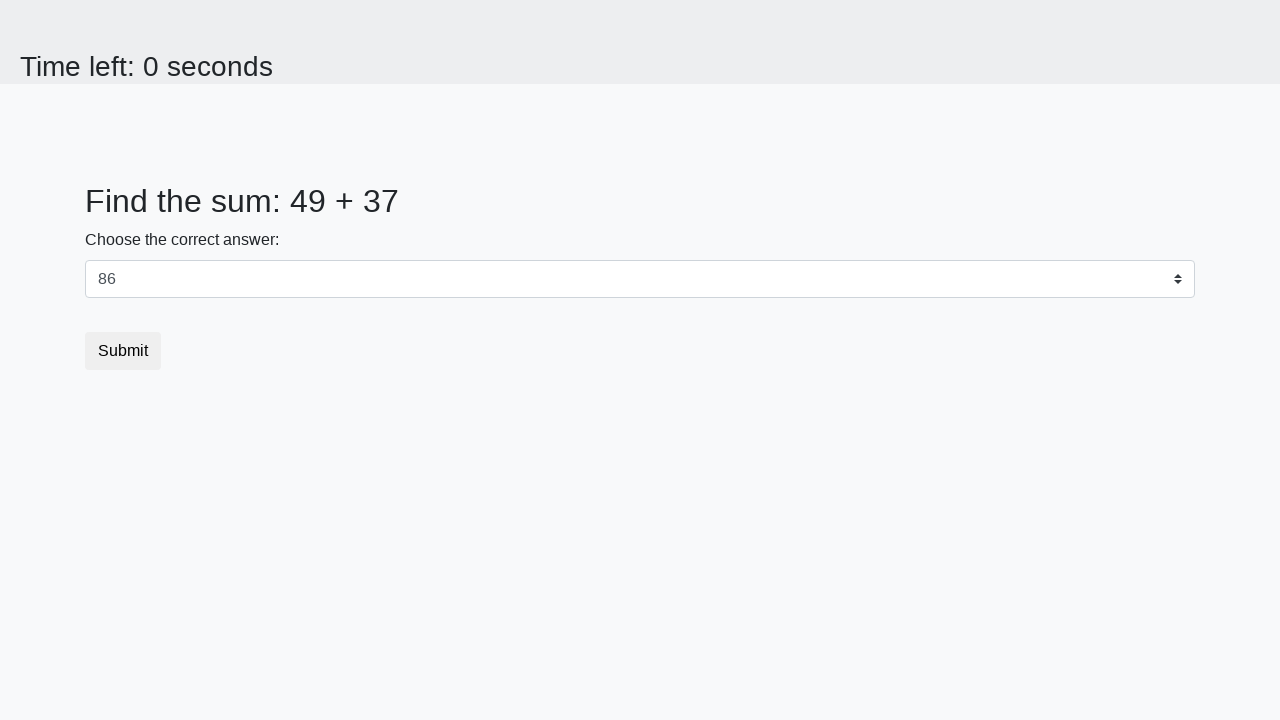

Clicked submit button to submit the form at (123, 351) on button.btn
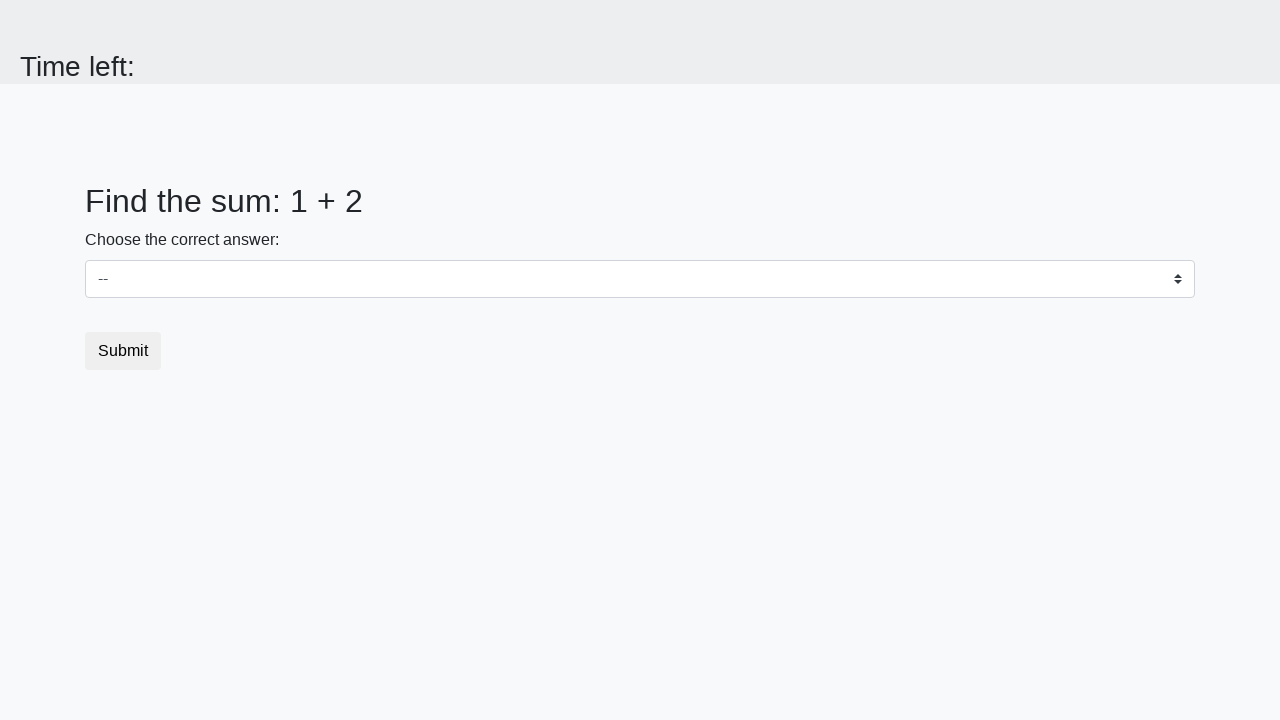

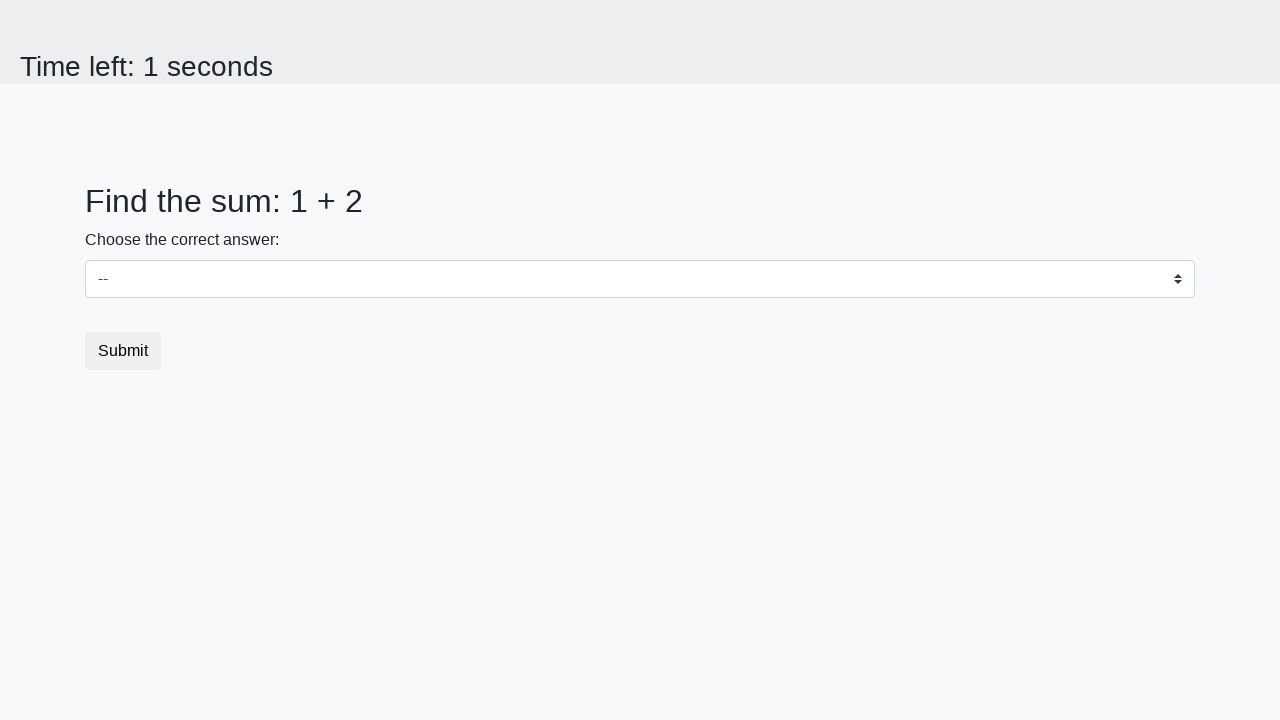